Tests clicking the Best Sellers link in the navigation menu on the homepage

Starting URL: https://timecenter.vercel.app/

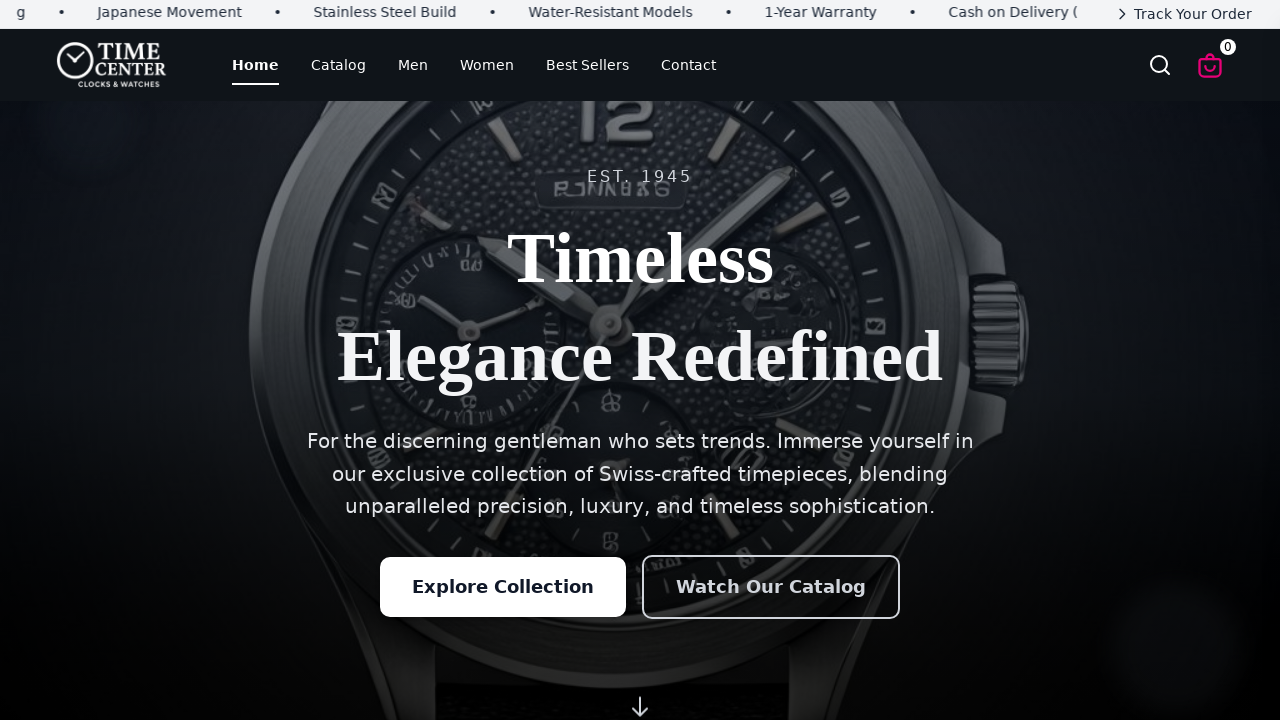

Navigated to homepage at https://timecenter.vercel.app/
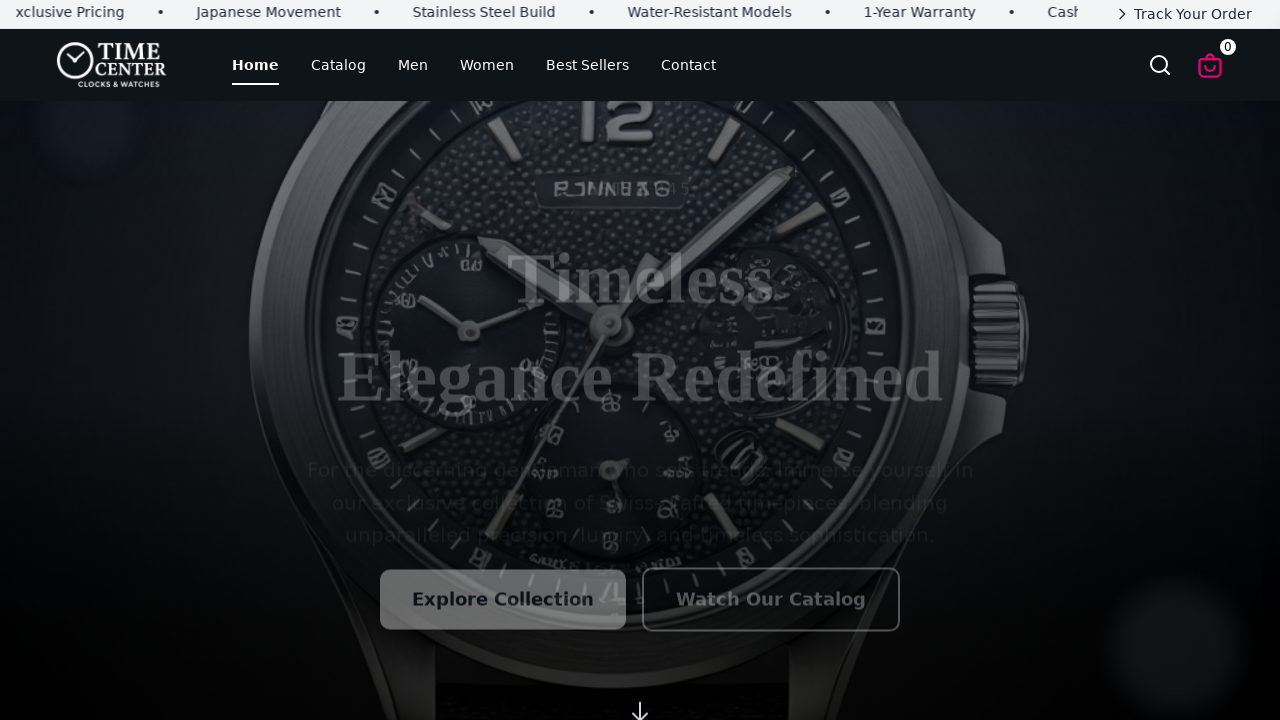

Clicked Best Sellers link in the navigation menu at (588, 65) on a:has-text('Best Sellers'), [href*='best']
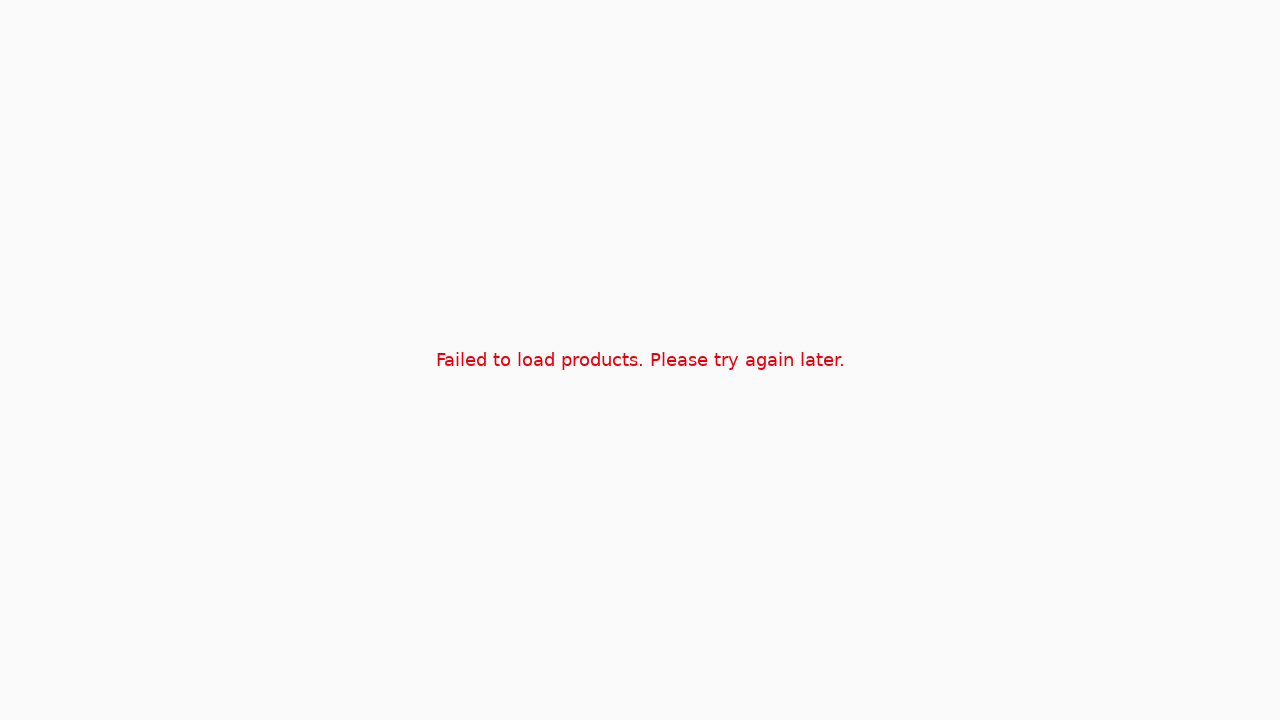

Best Sellers page loaded successfully
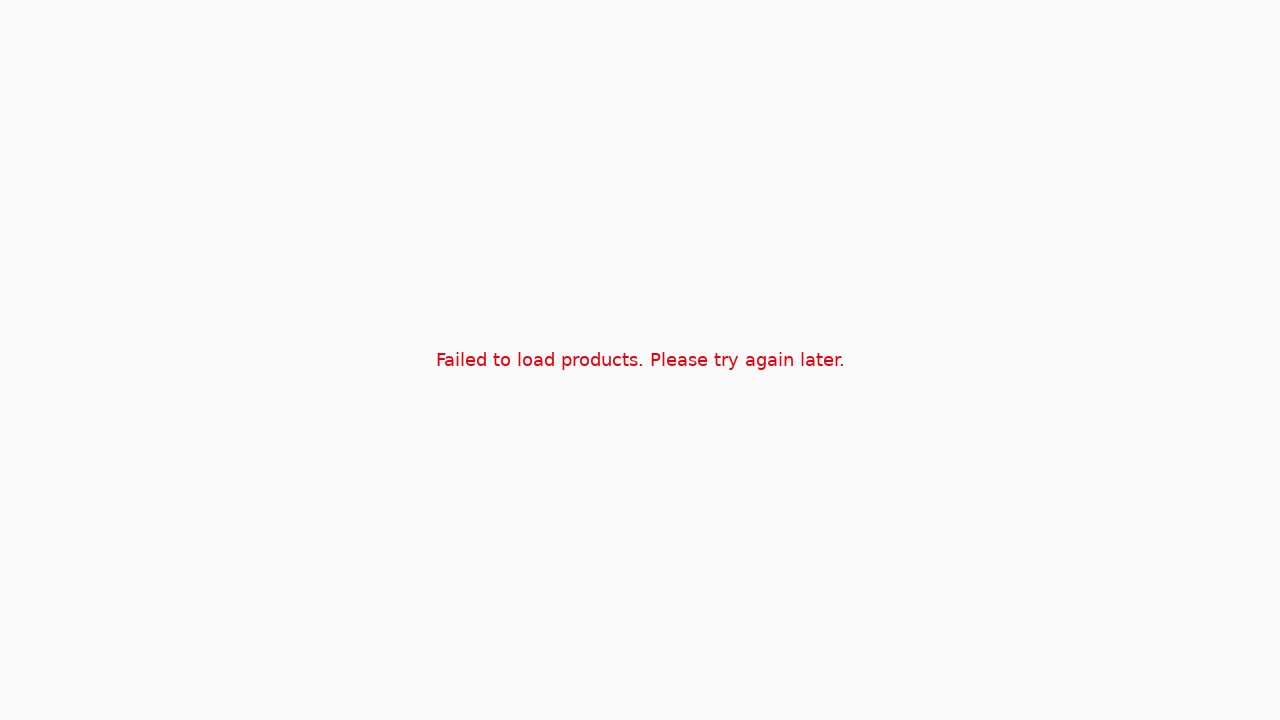

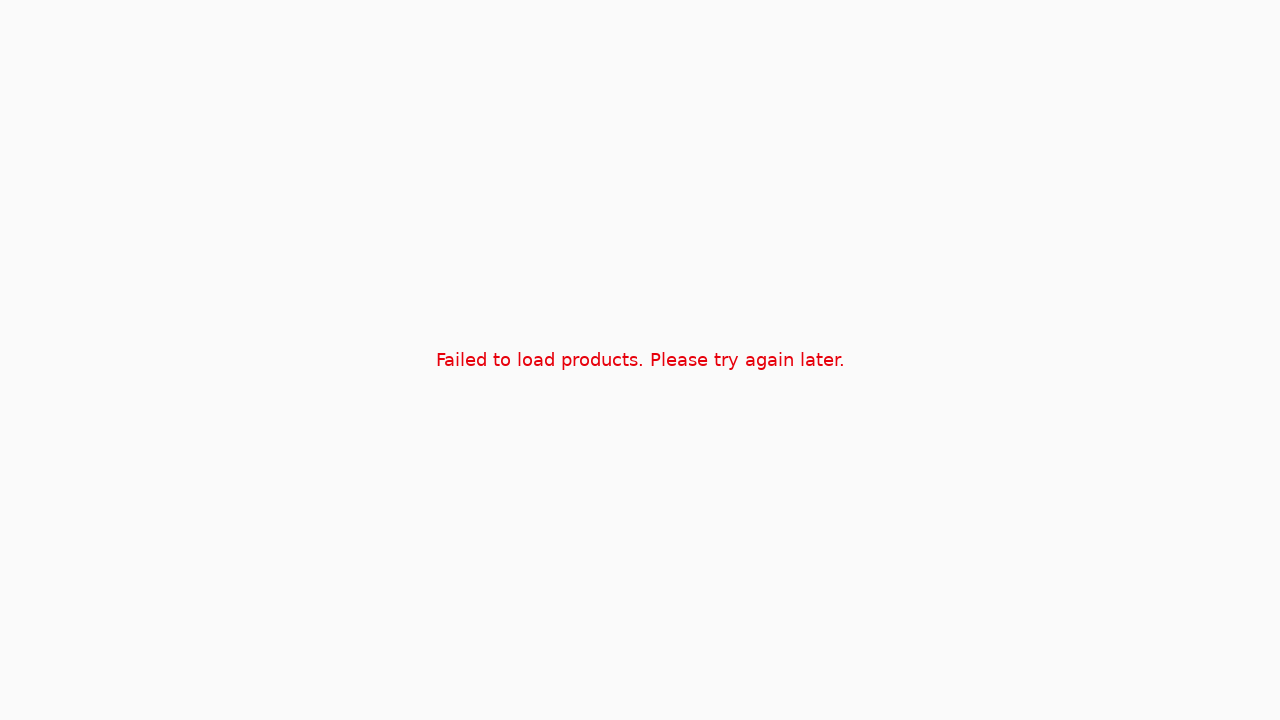